Tests Walmart search functionality by searching for "ball" and verifying search results are displayed

Starting URL: https://walmart.com

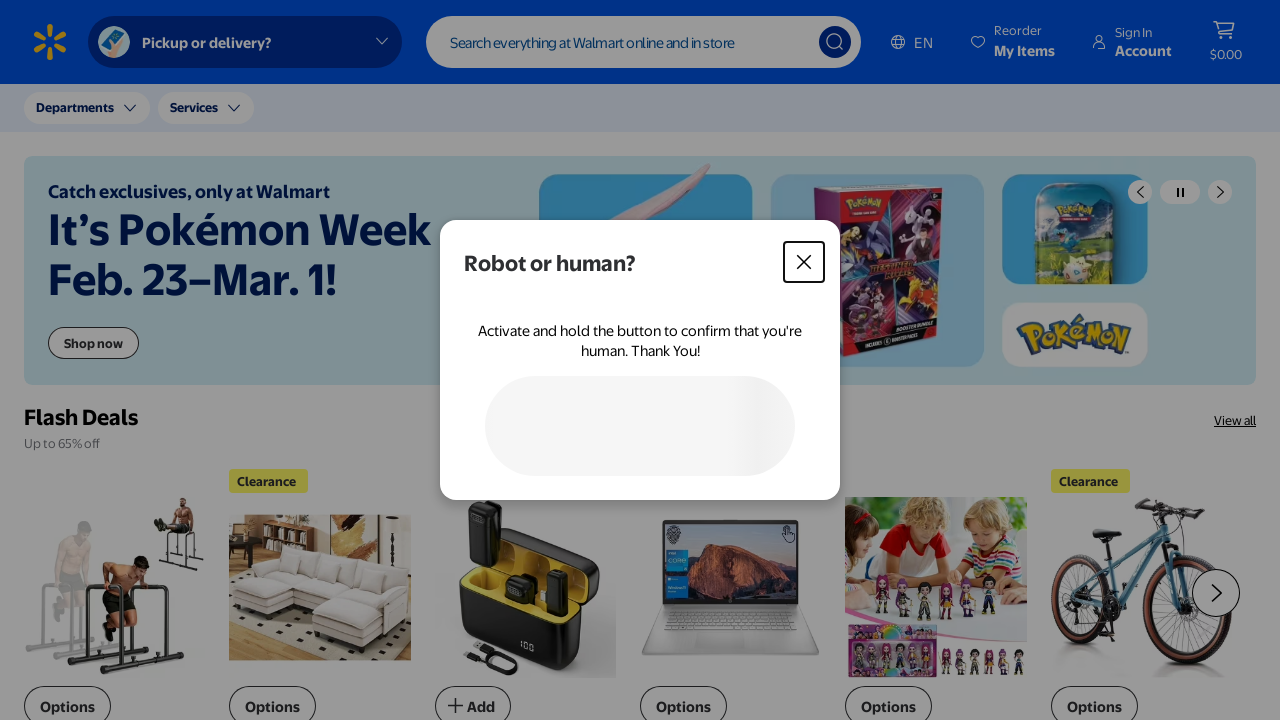

Search box selector found and ready
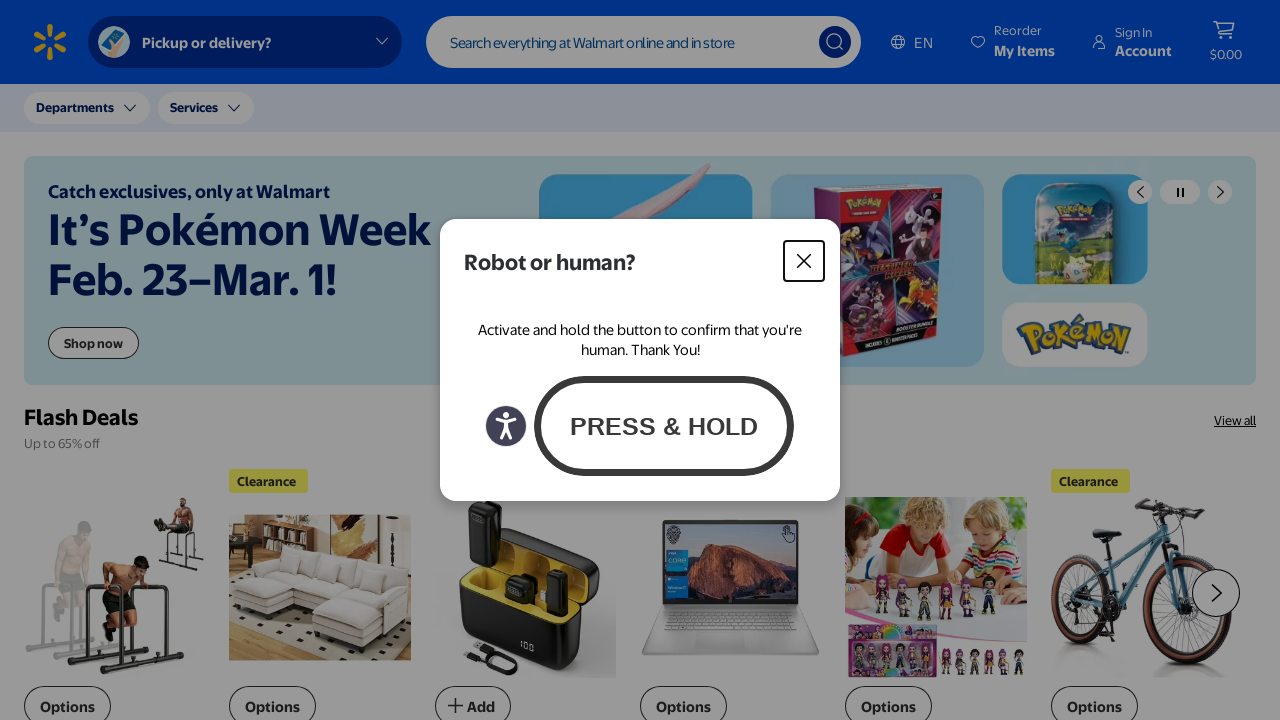

Filled search box with 'ball' on input[type='search'], input[name='q'], #global-search-input
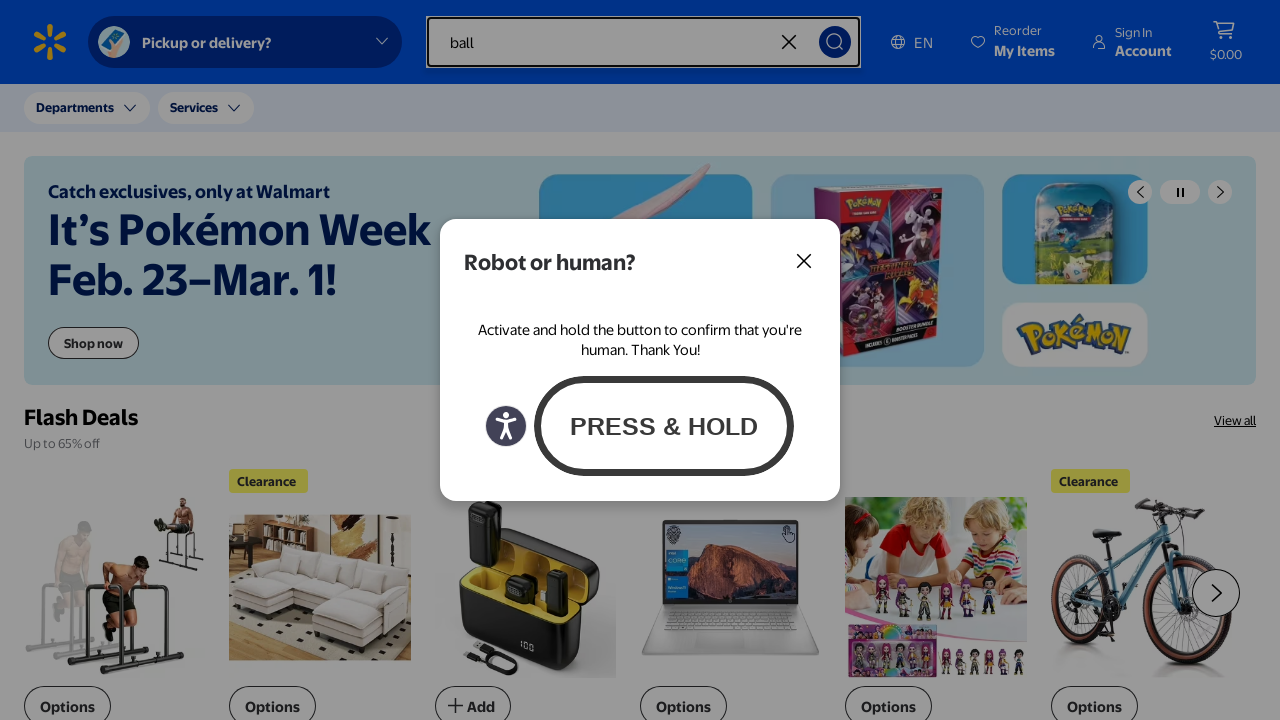

Pressed Enter to submit search for 'ball'
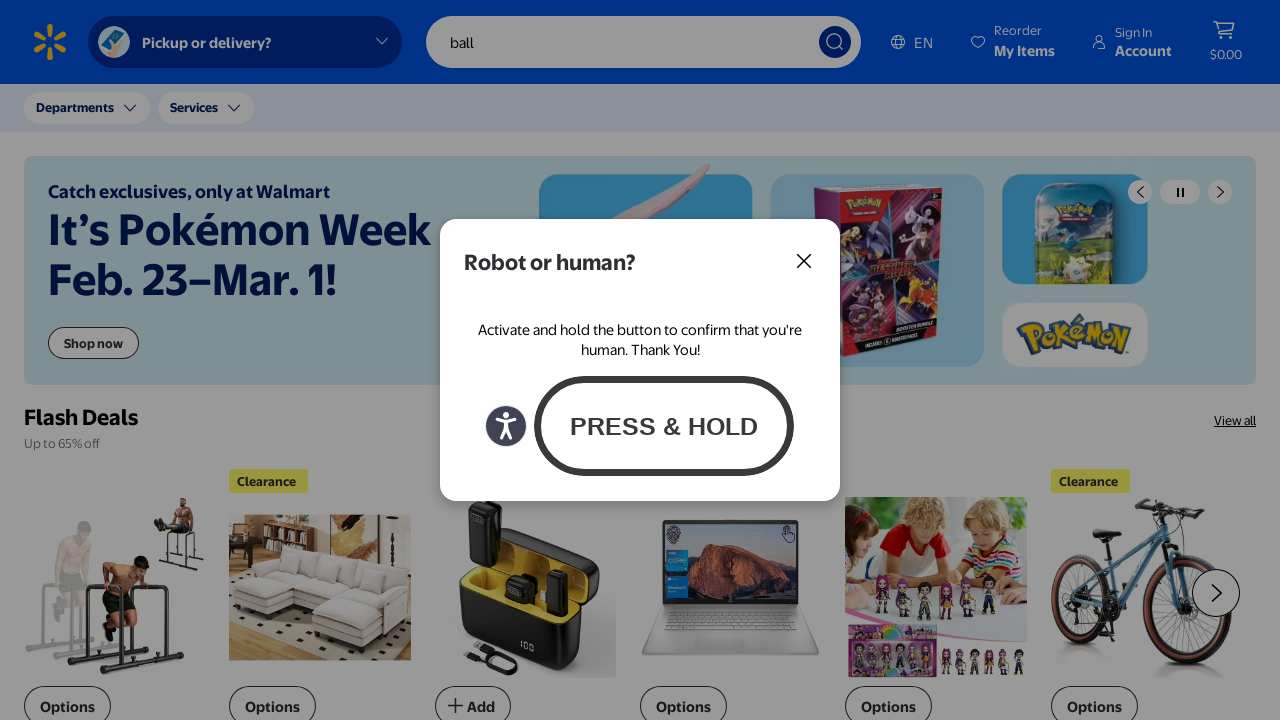

Search results loaded successfully on Walmart
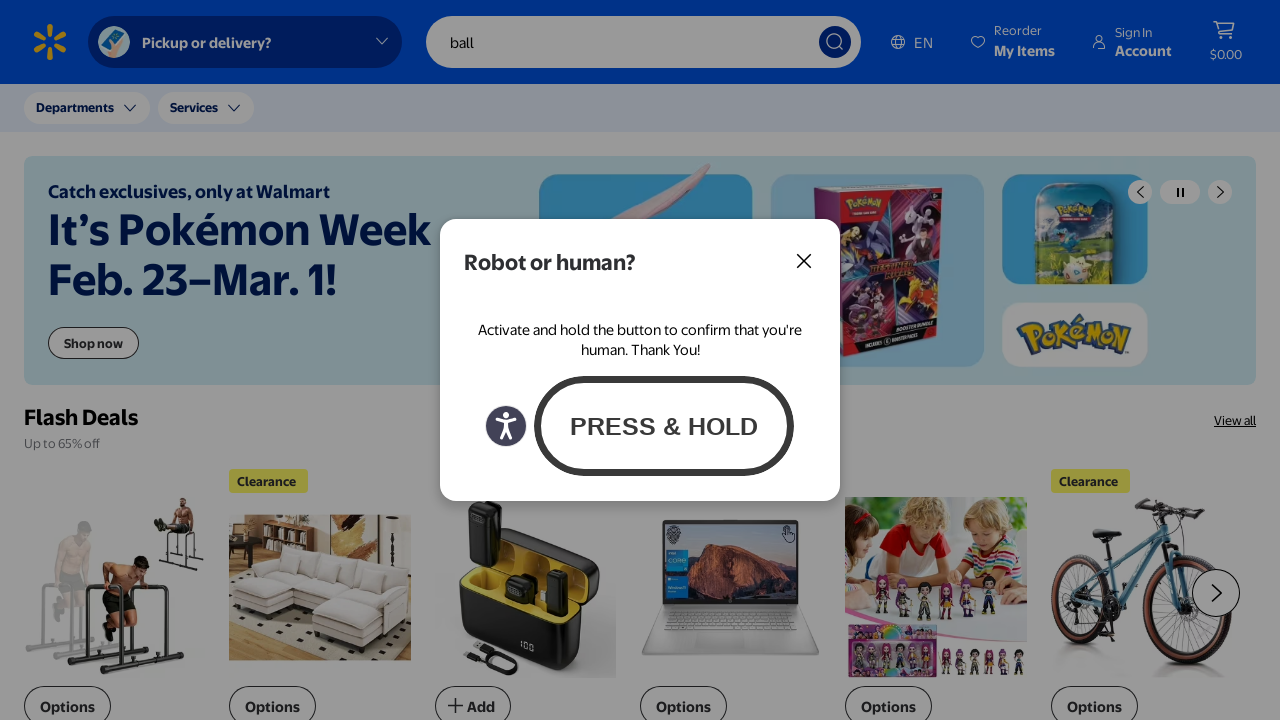

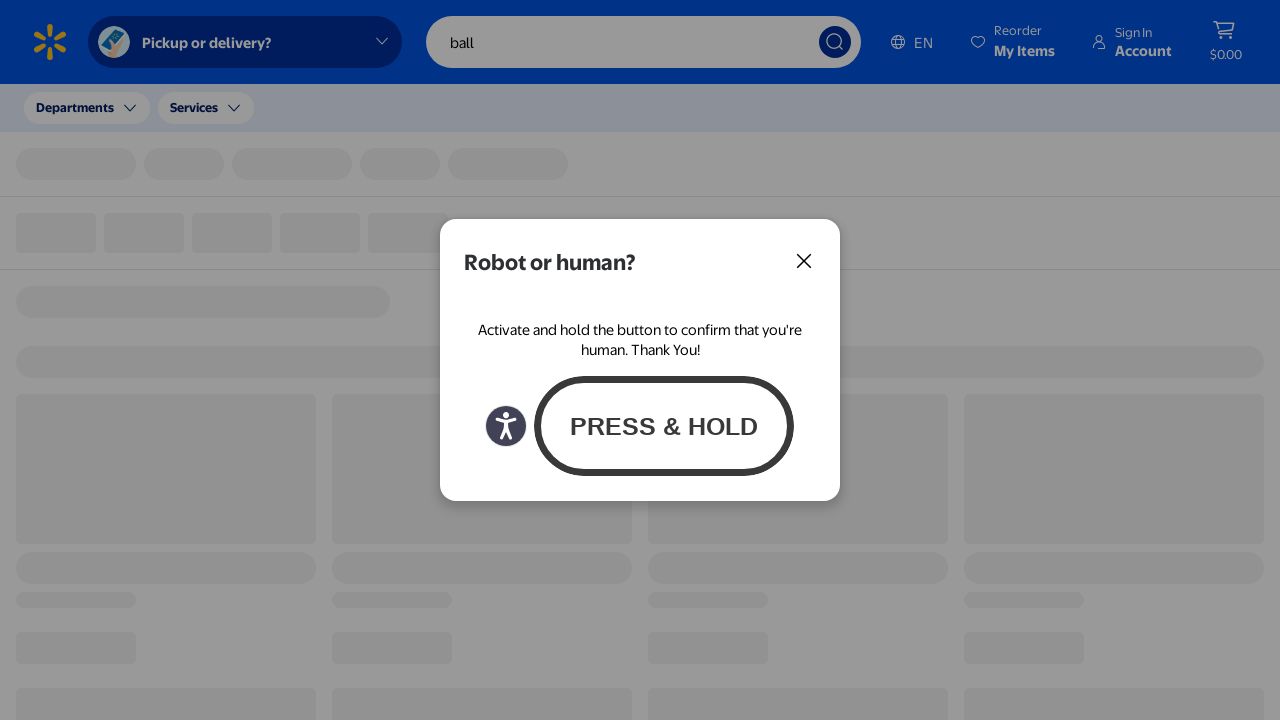